Tests checkbox interactions including checking, unchecking, and conditional logic based on checkbox state

Starting URL: https://artoftesting.com/samplesiteforselenium

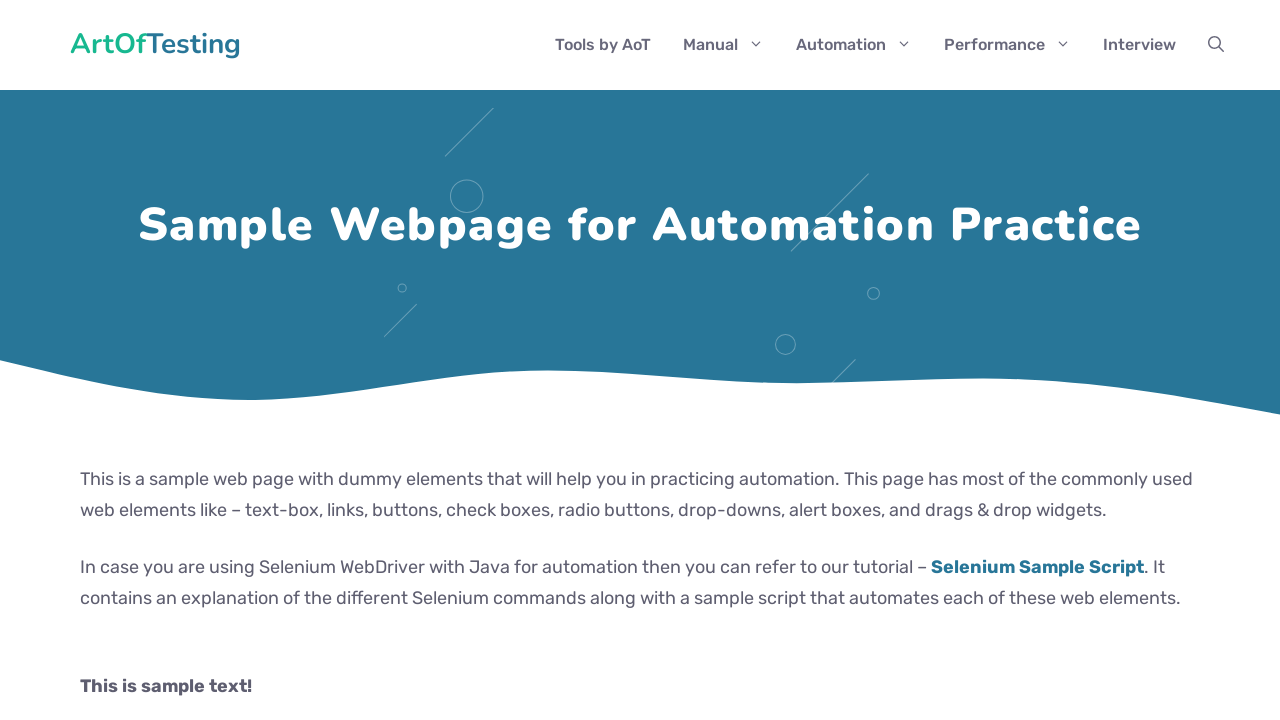

Checked the Automation checkbox at (86, 360) on .Automation
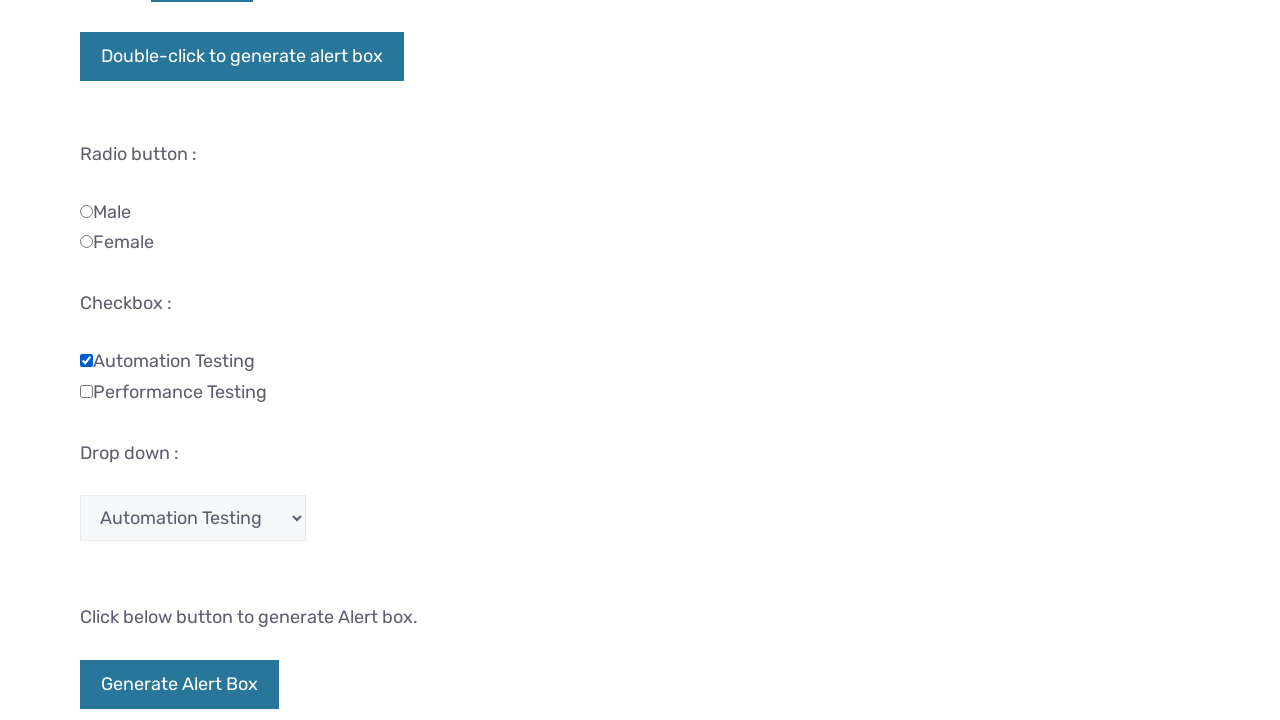

Verified Automation checkbox is checked
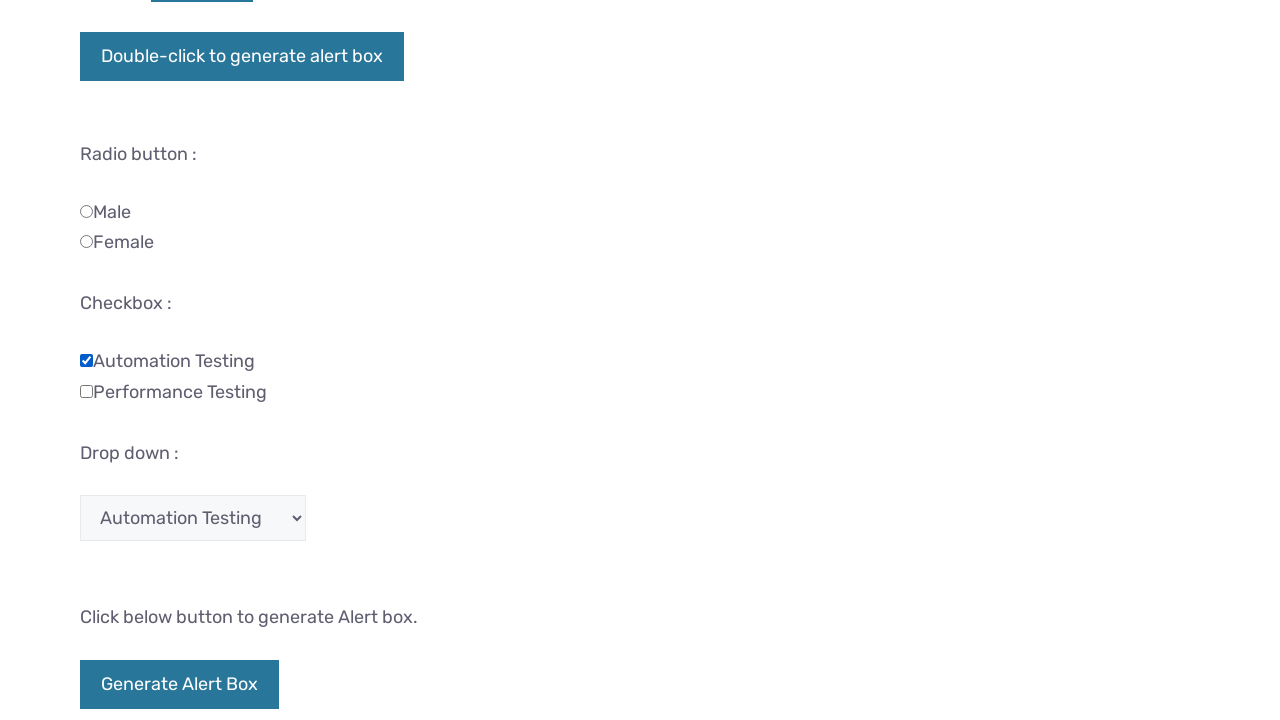

Checked the Performance checkbox at (86, 391) on .Performance
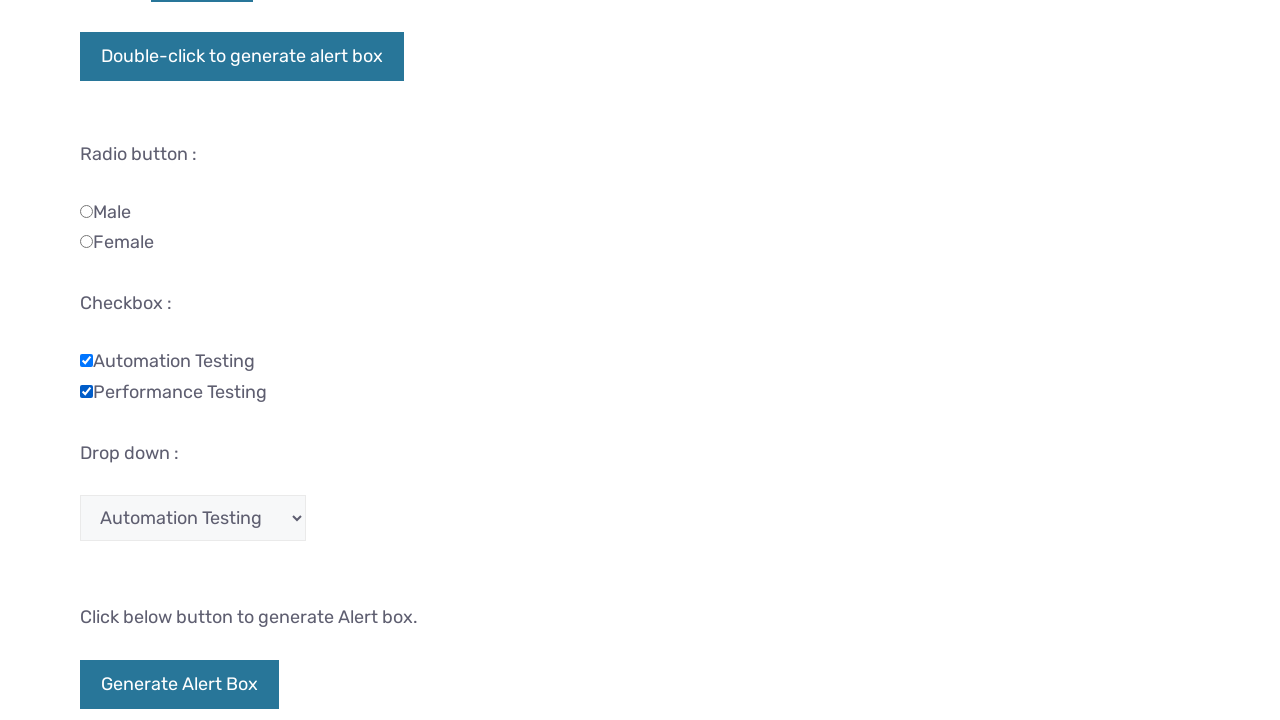

Unchecked the Performance checkbox at (86, 391) on .Performance
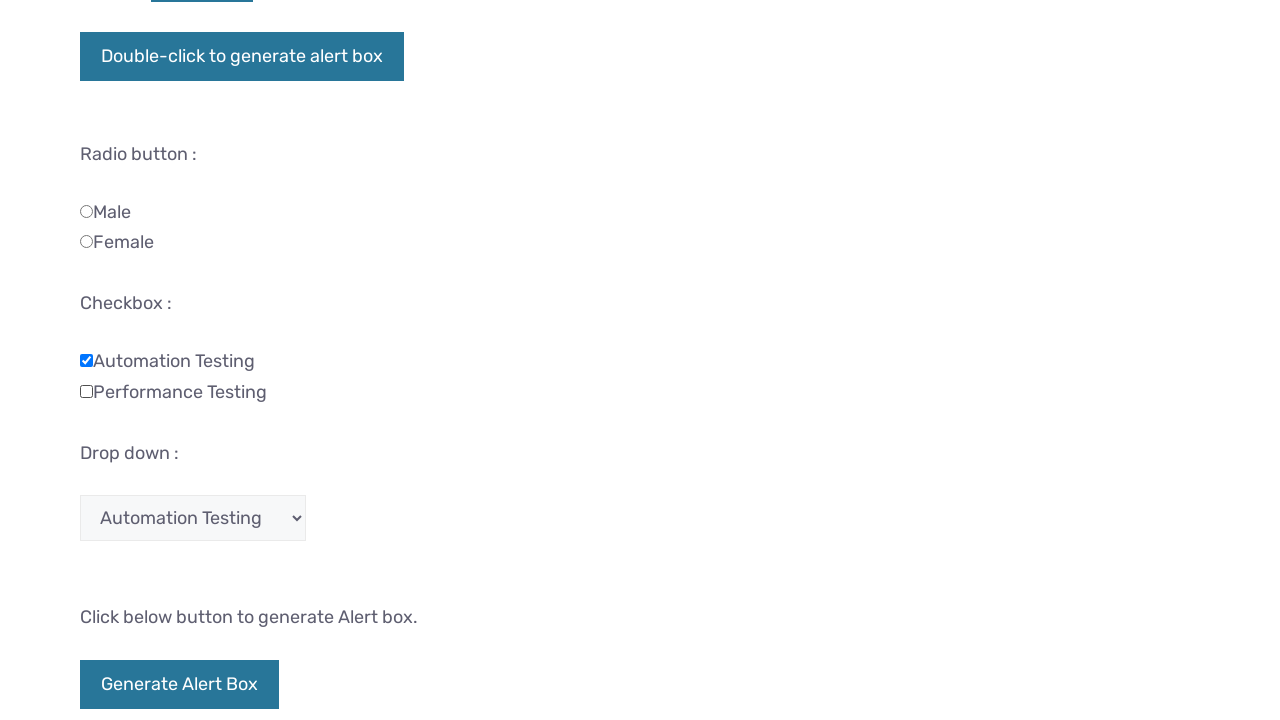

Verified Performance checkbox is unchecked
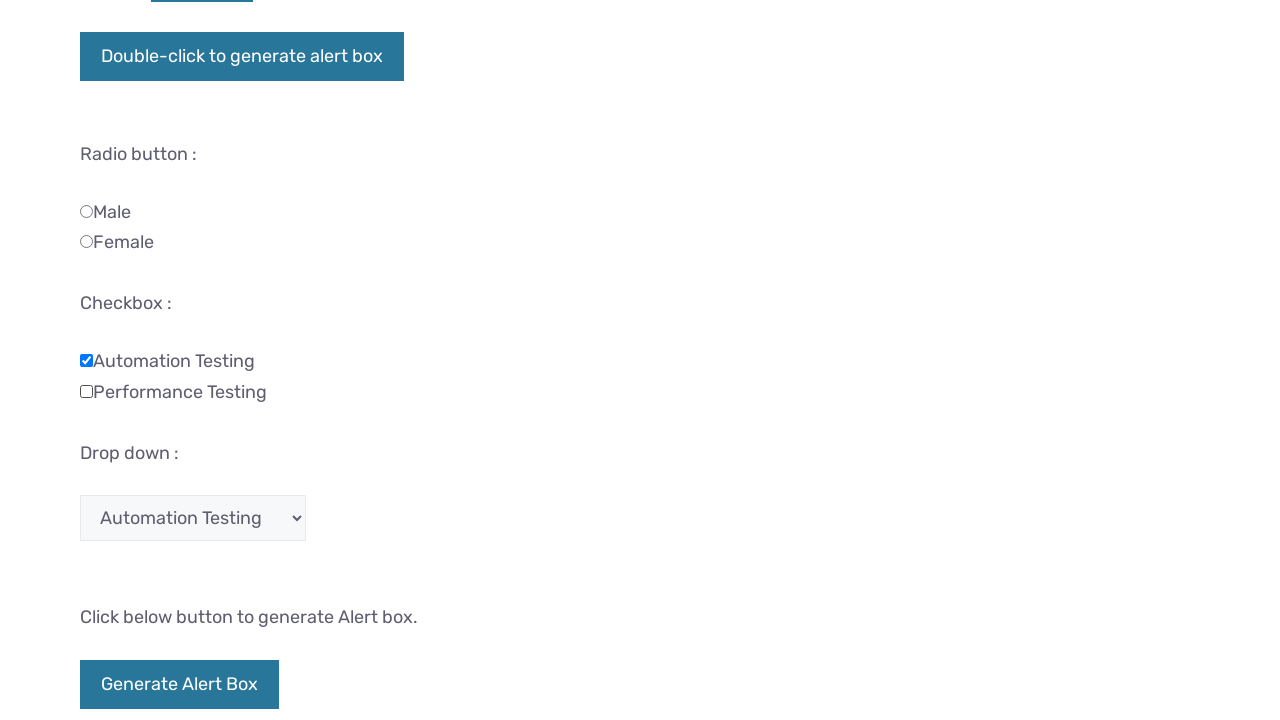

Element was checked
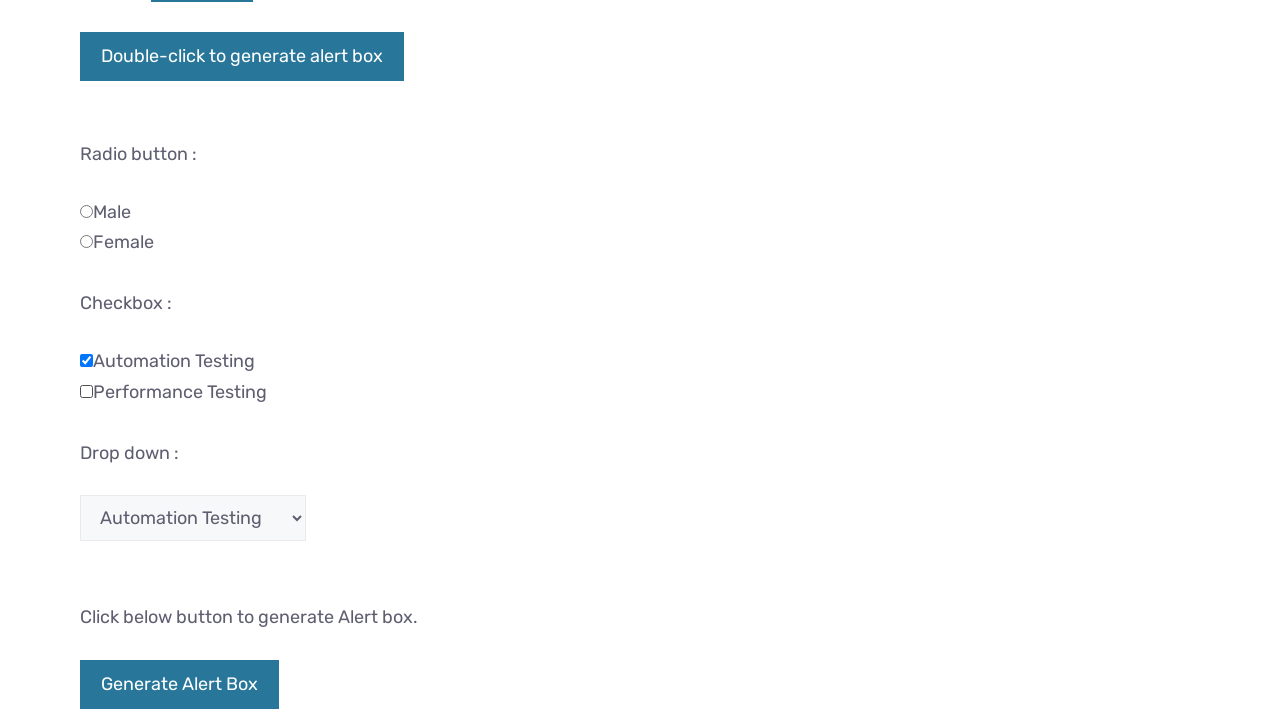

Unchecked the Automation checkbox at (86, 360) on .Automation
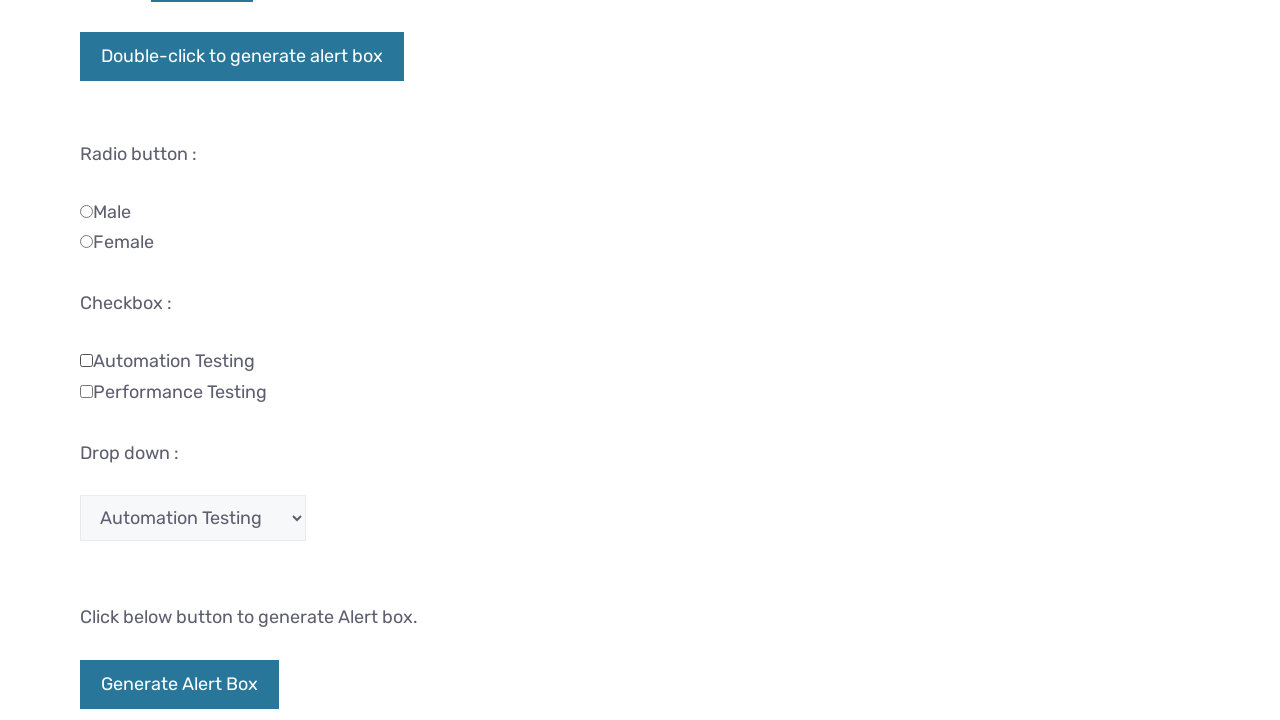

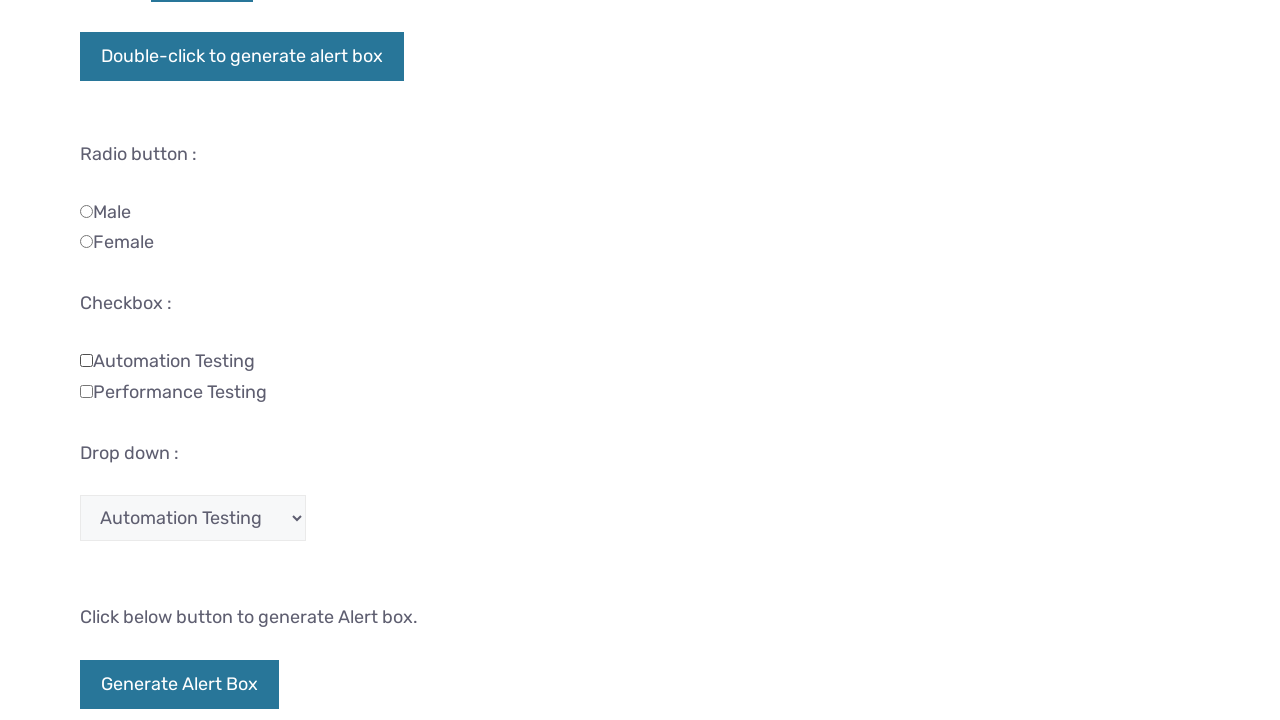